Verifies that the search input field has the name attribute 'searchword'

Starting URL: https://www.iffarroupilha.edu.br/

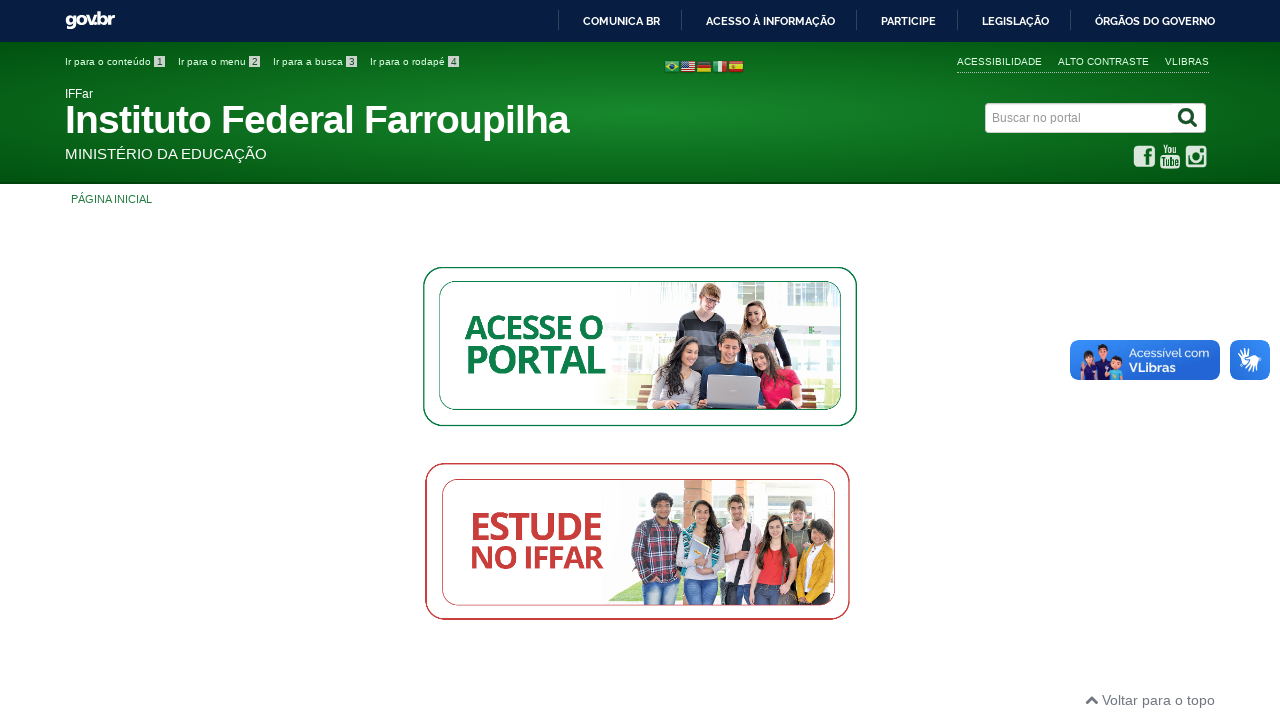

Located first text input field on the page
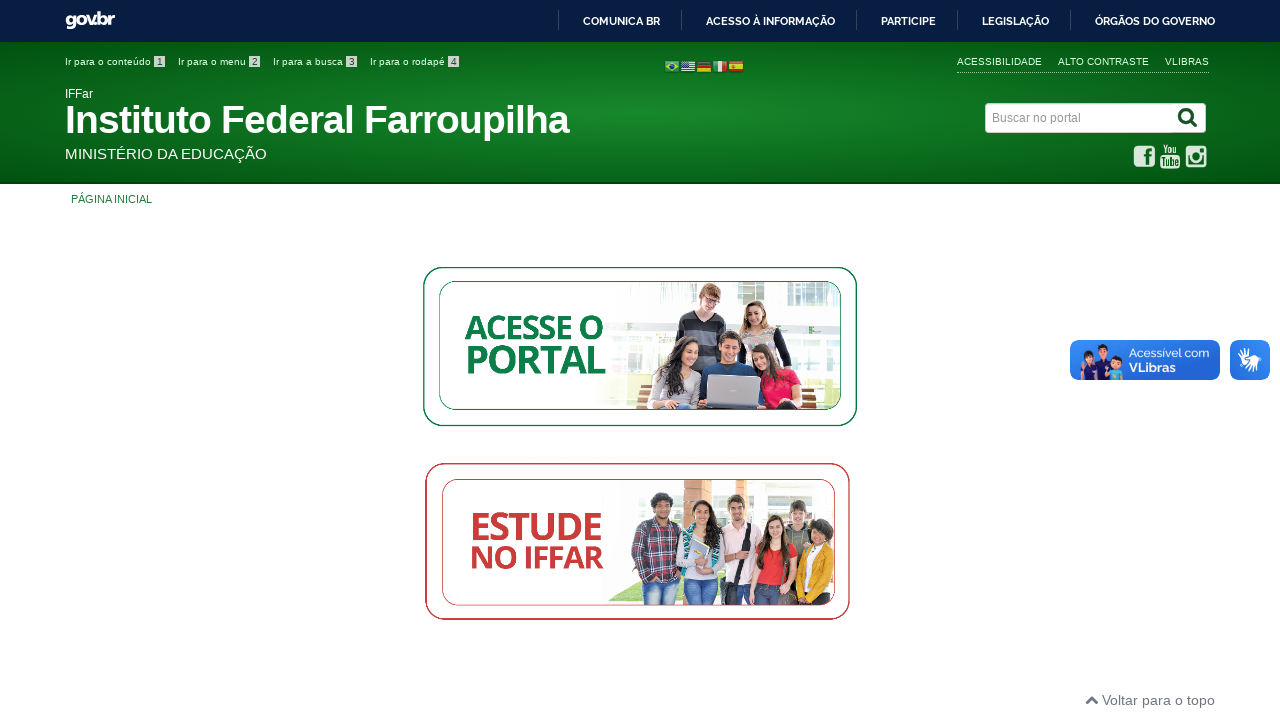

Retrieved name attribute from search input field
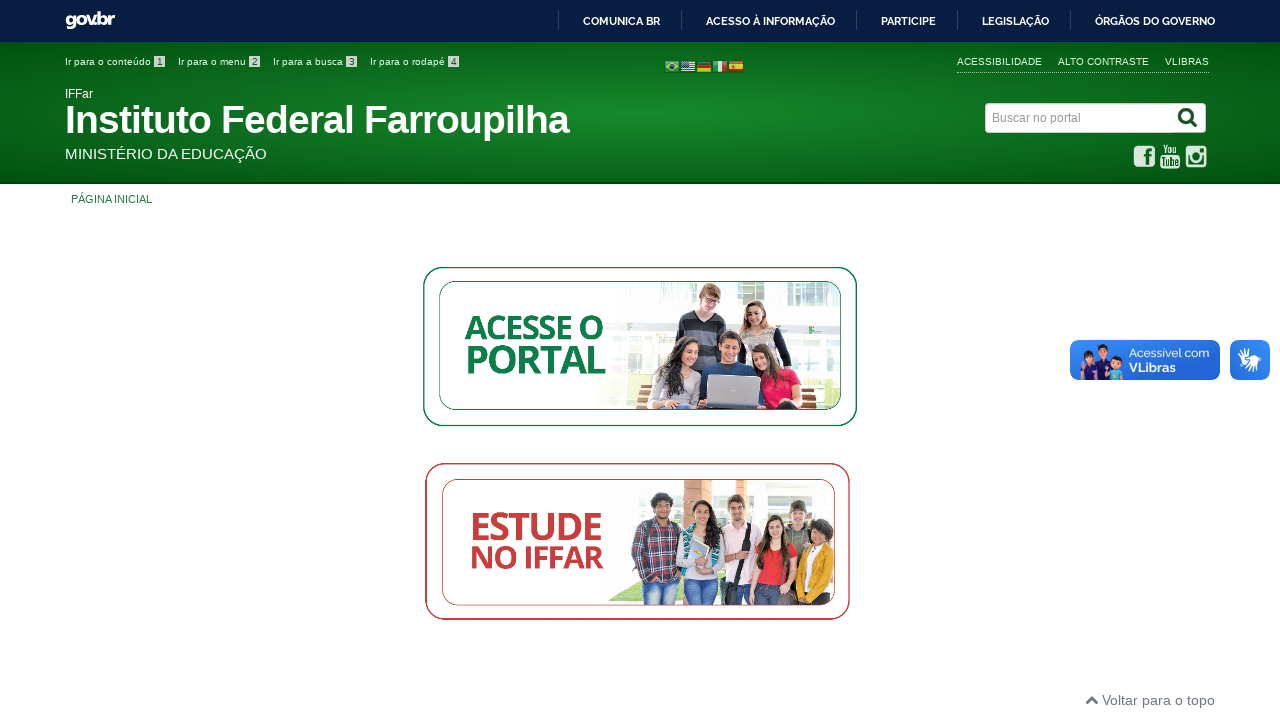

Verified search input field has name attribute 'searchword'
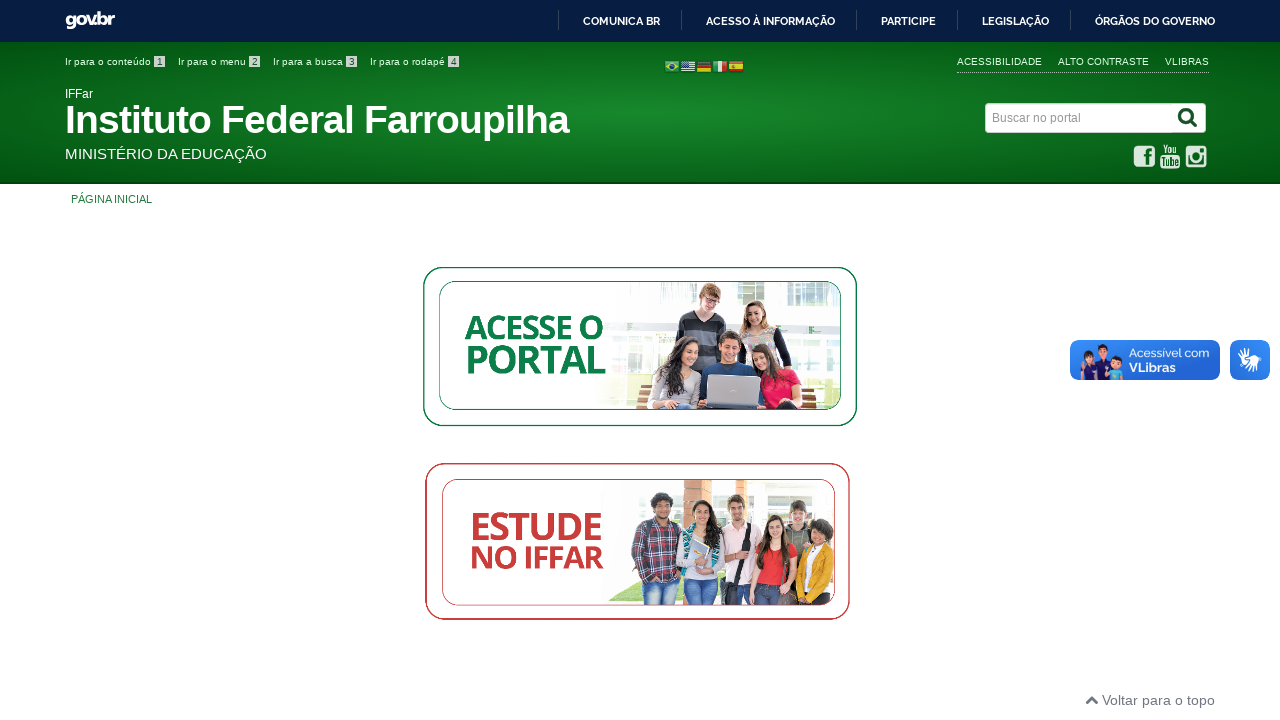

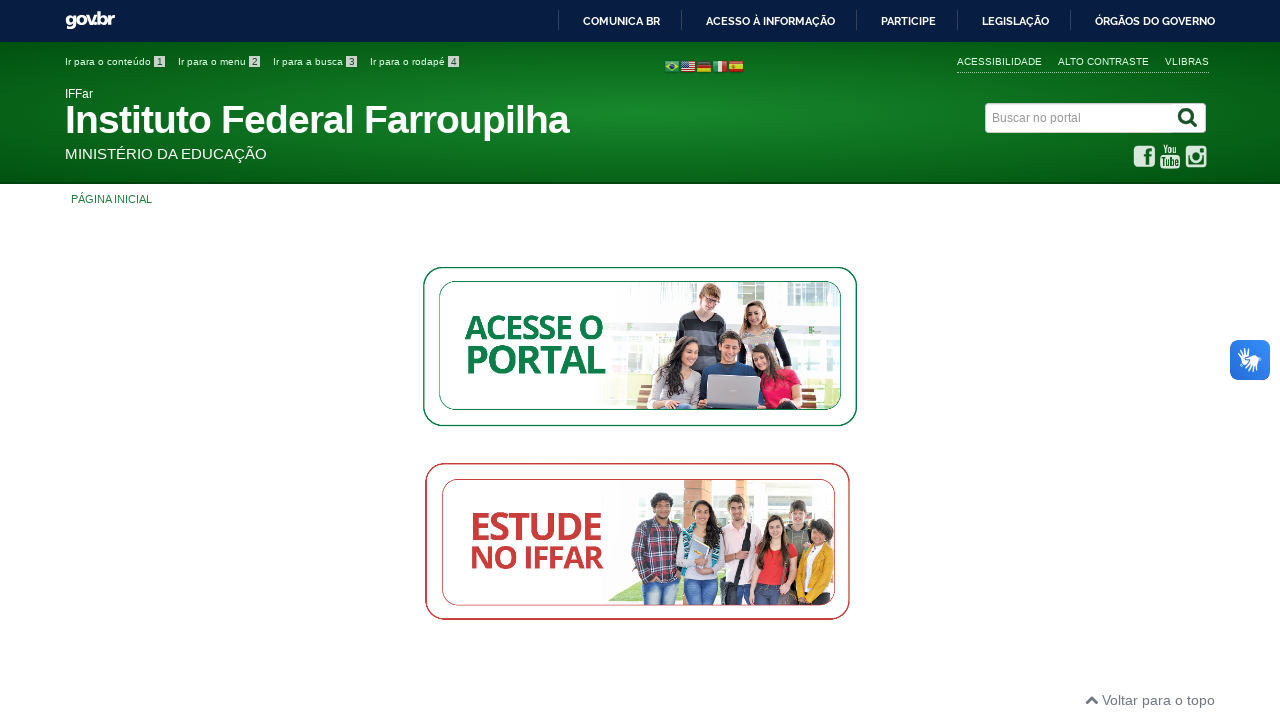